Tests date picker interaction on 12306 train booking site by removing readonly attribute and setting a date value using JavaScript

Starting URL: https://www.12306.cn/index/

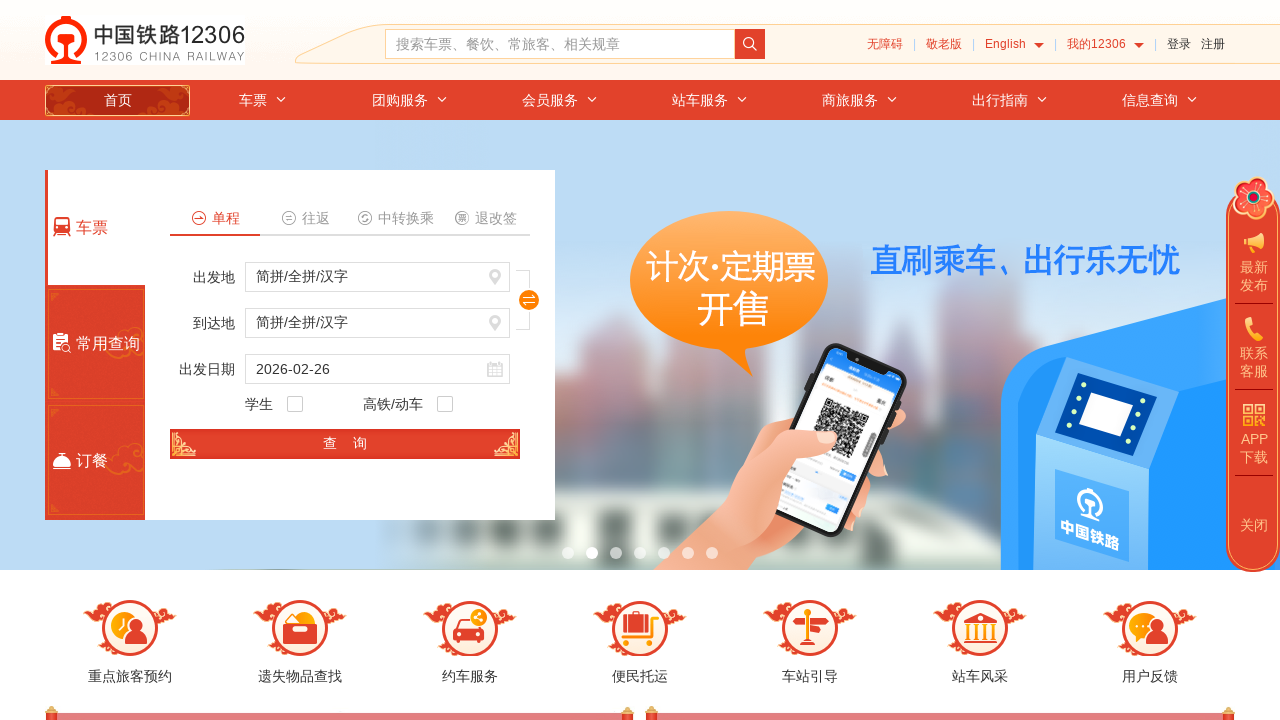

Waited 5 seconds for page to load
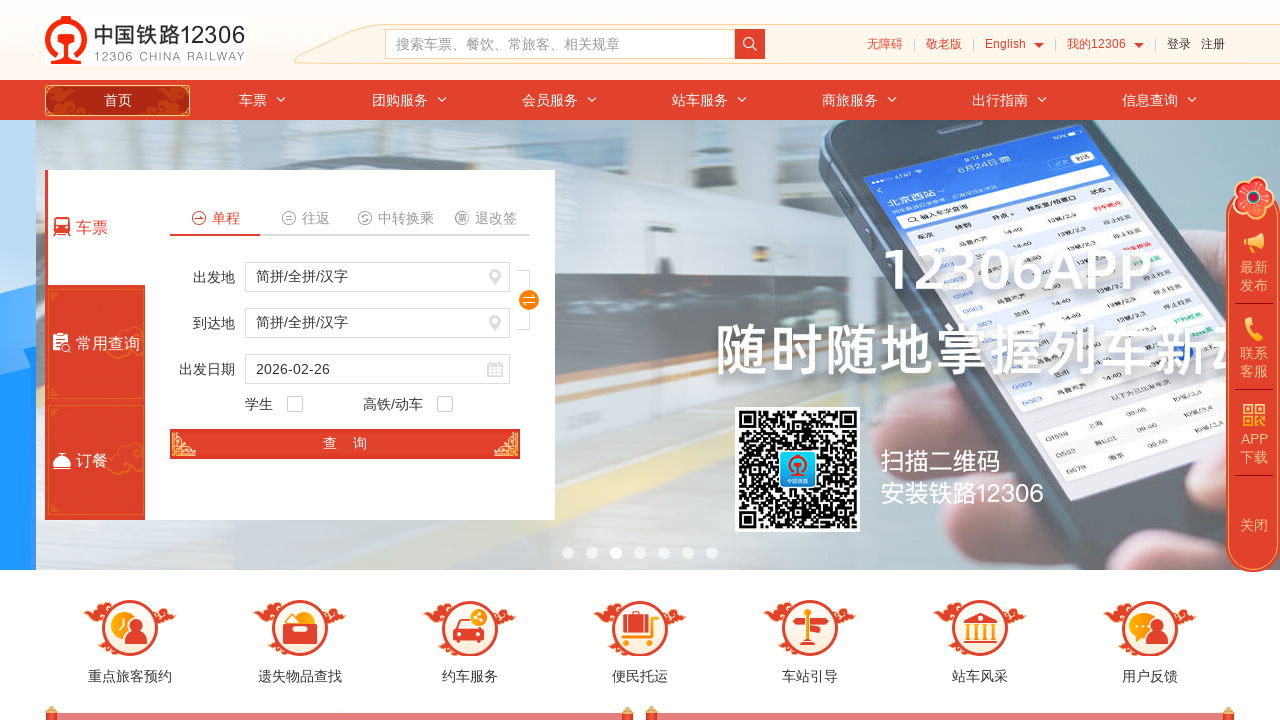

Removed readonly attribute from train_date input field
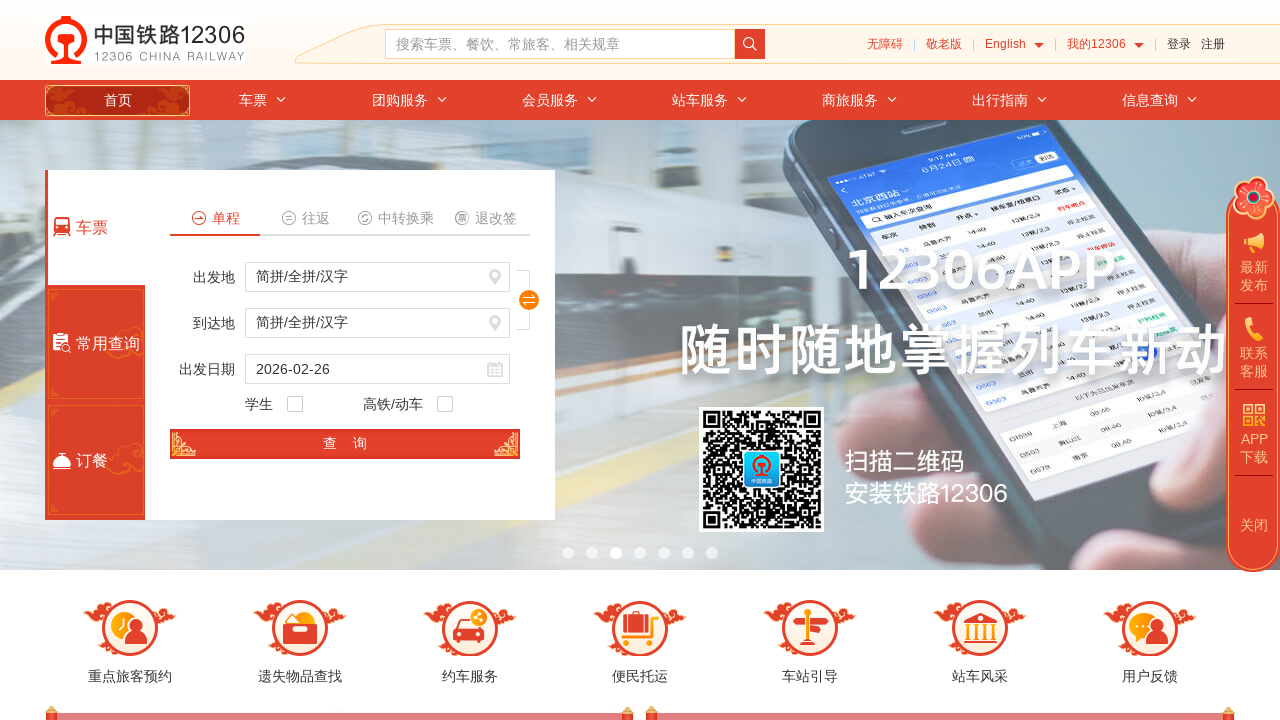

Set train_date input value to 2024-03-15
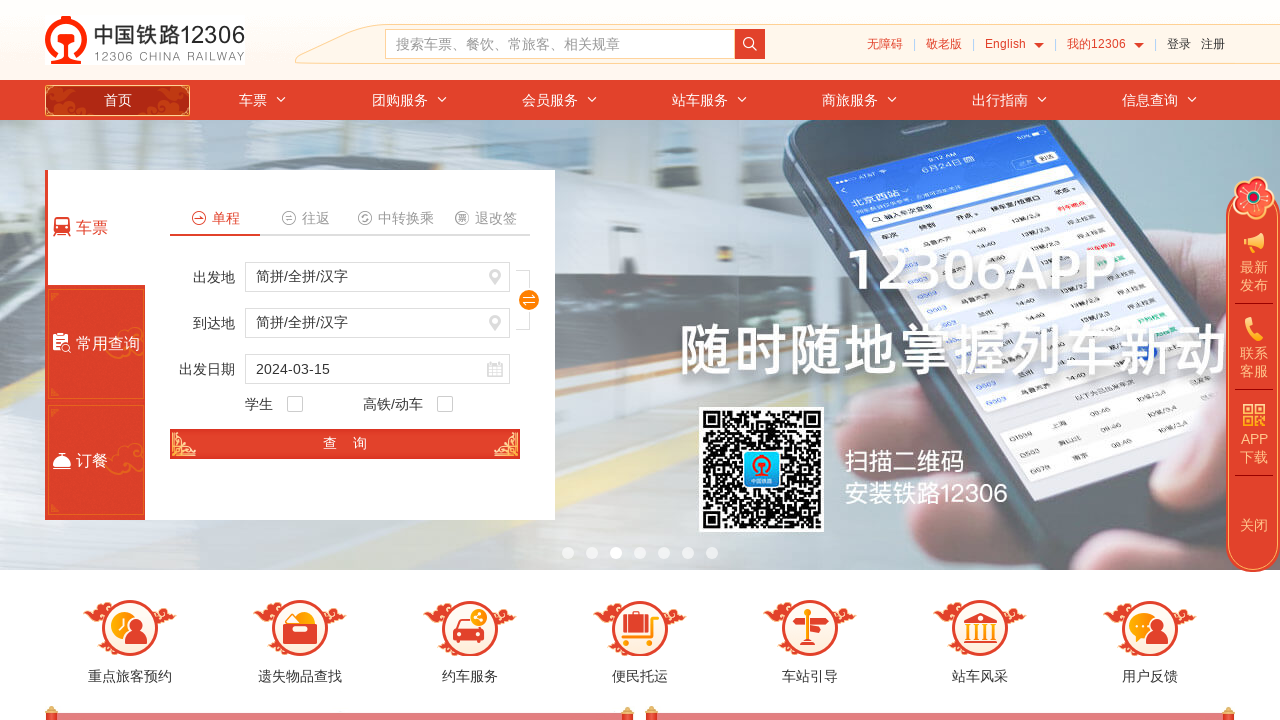

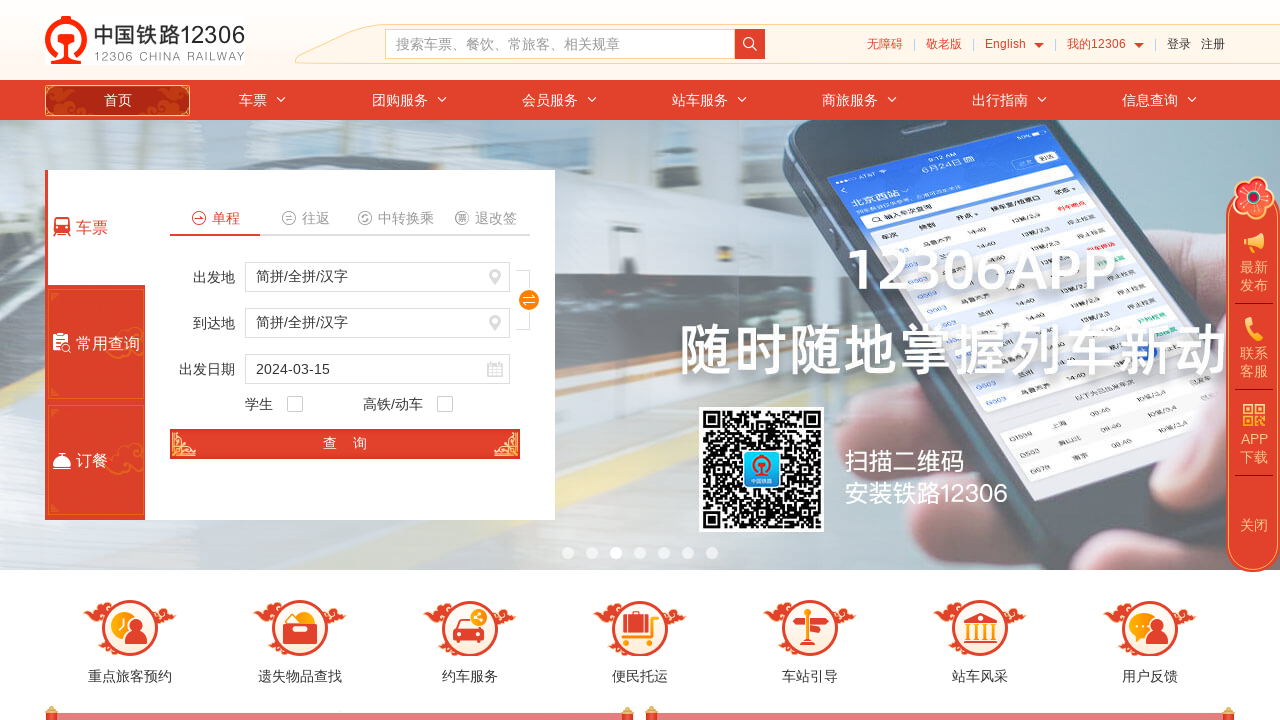